Tests handling of JavaScript alerts by clicking a button to trigger an alert, accepting it, and verifying the result message is displayed correctly on the page.

Starting URL: http://the-internet.herokuapp.com/javascript_alerts

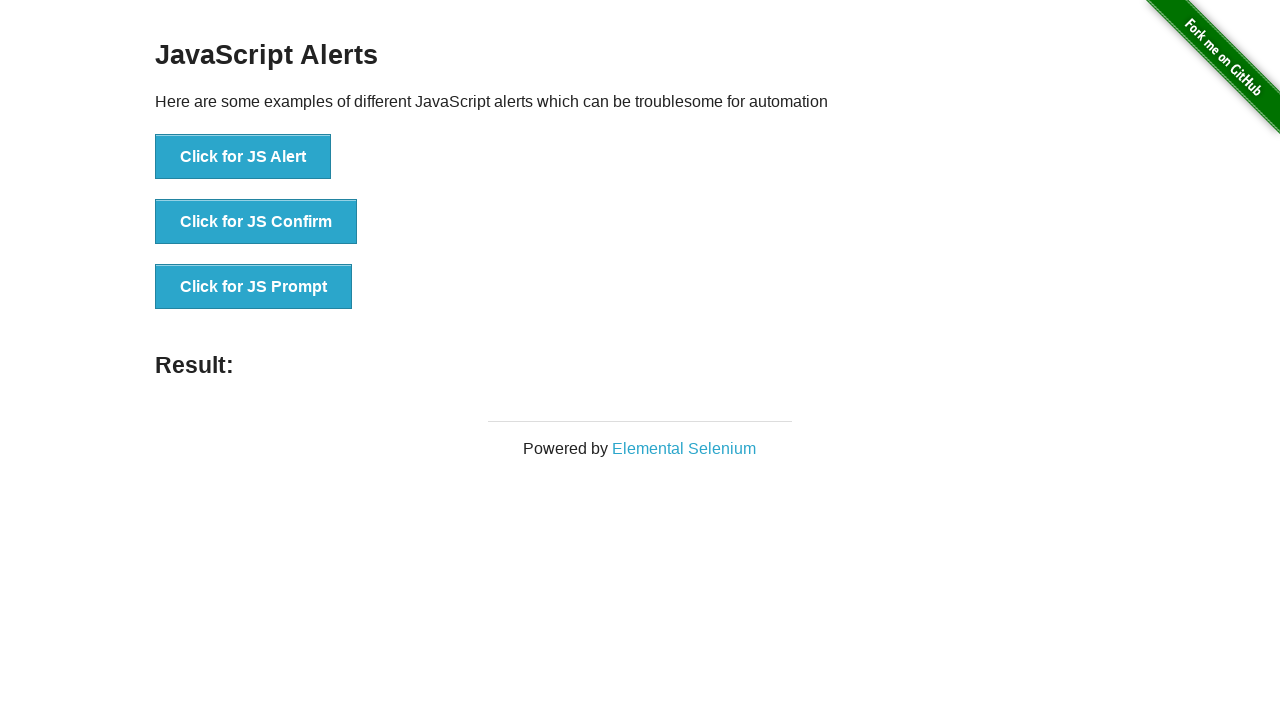

Set up dialog handler to accept JavaScript alerts
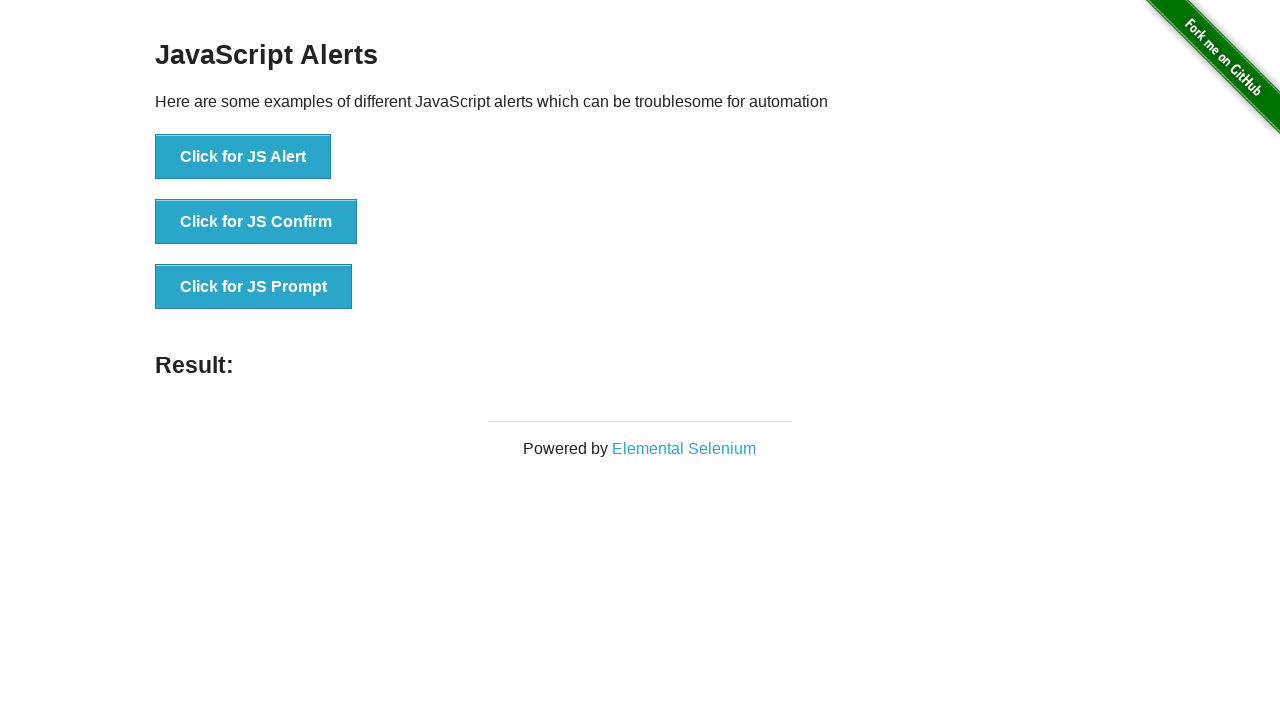

Clicked first button to trigger JavaScript alert at (243, 157) on ul > li:nth-child(1) > button
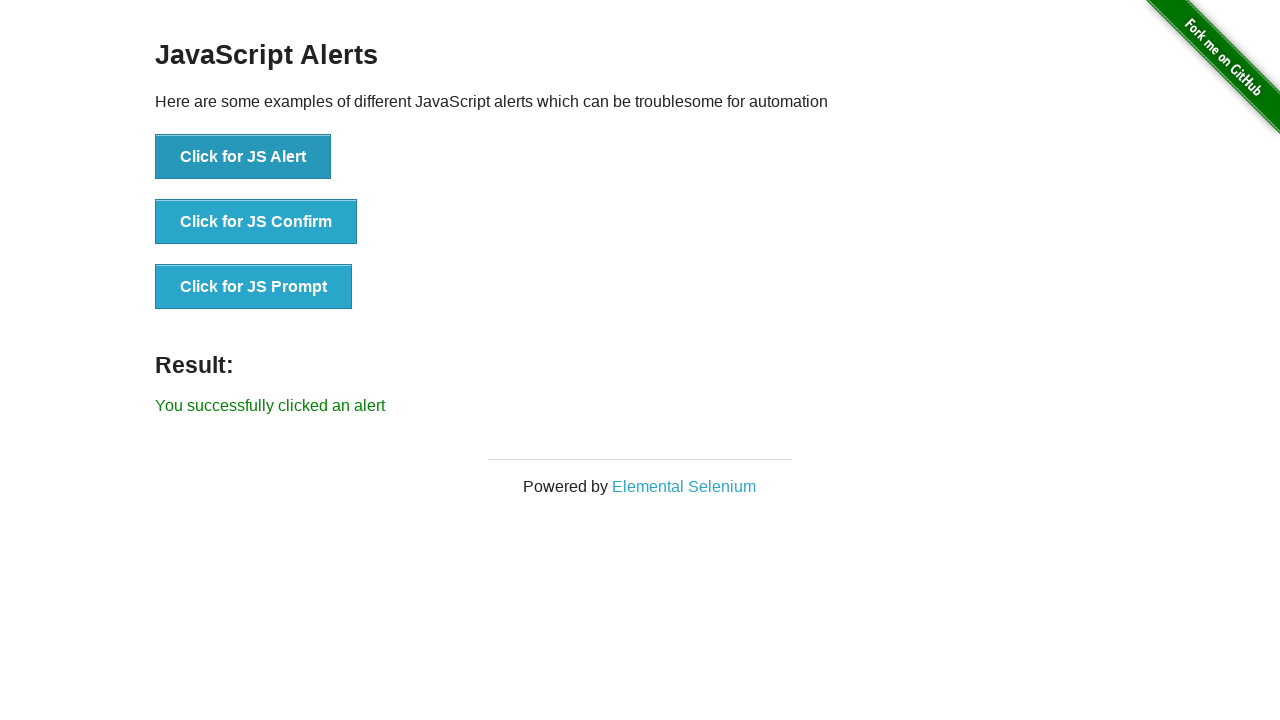

Alert result element appeared on page
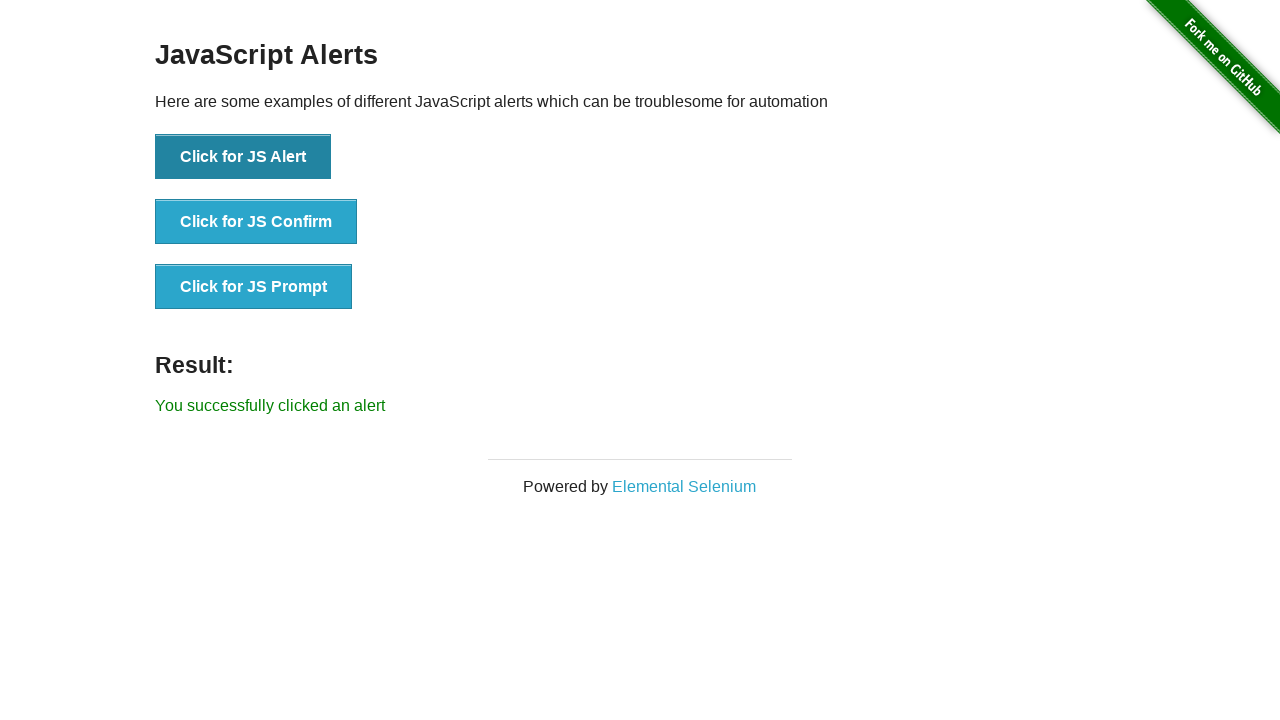

Retrieved result text content
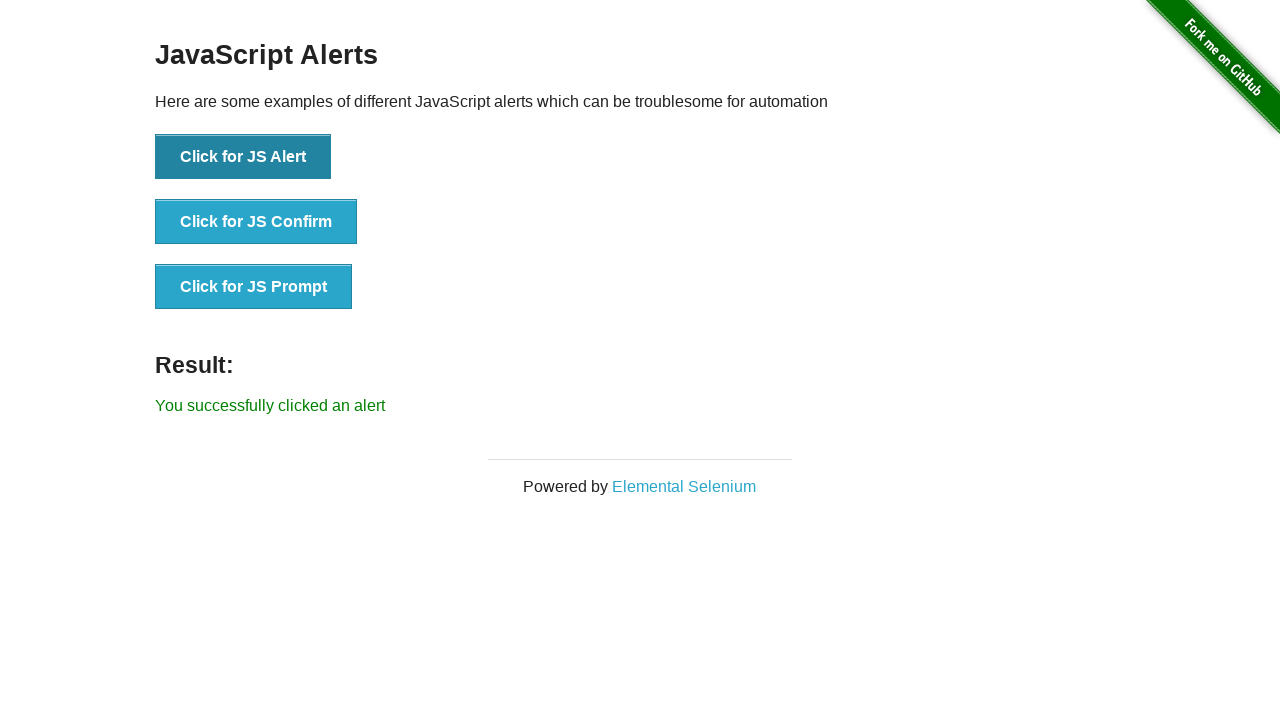

Verified result message: 'You successfully clicked an alert'
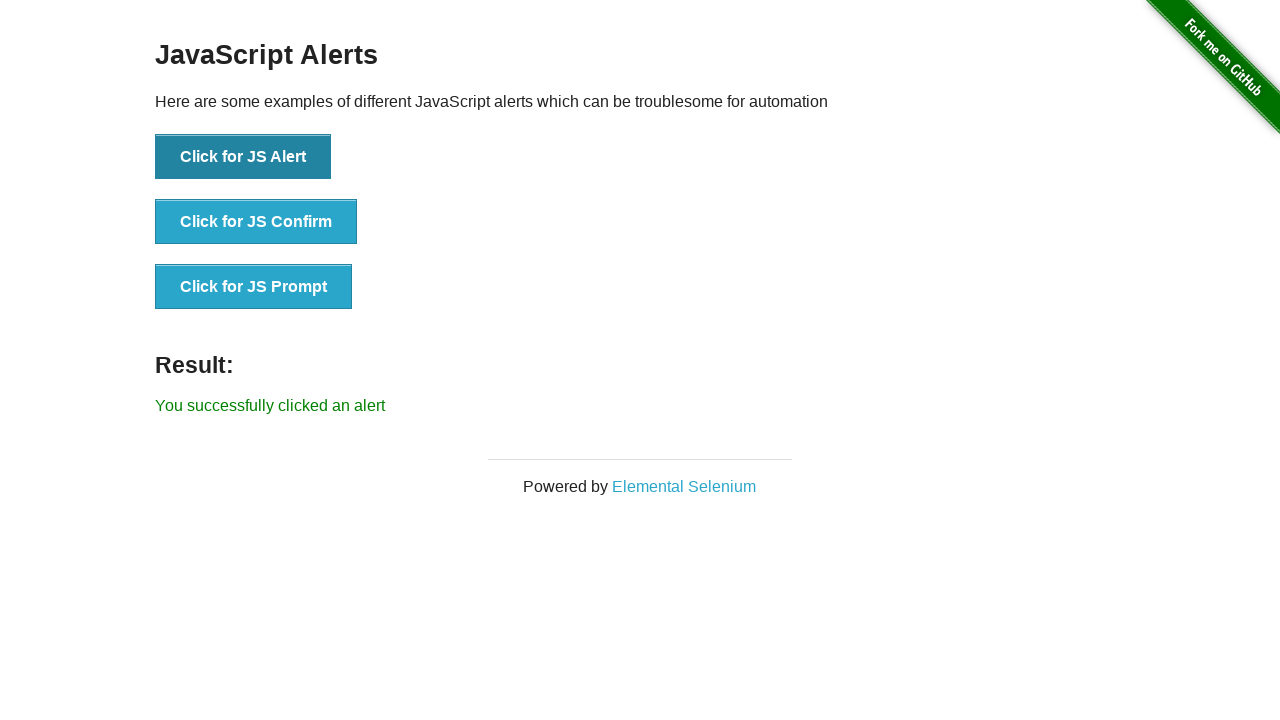

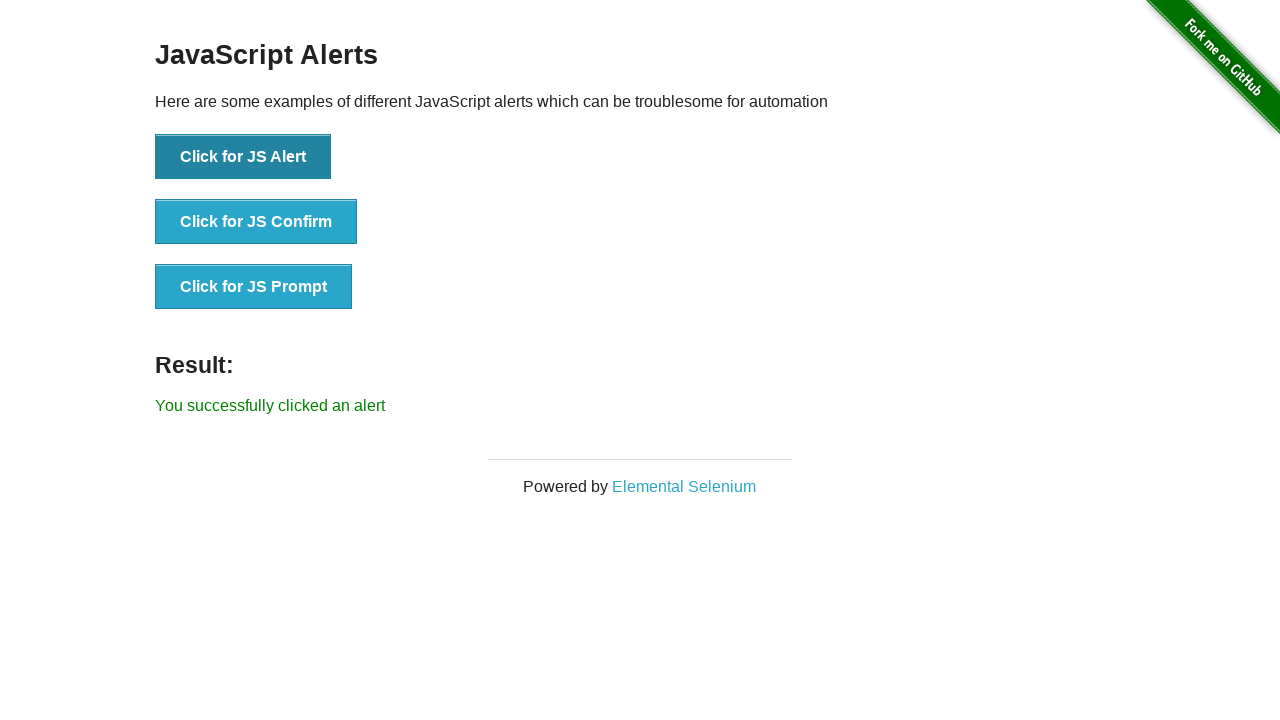